Tests different methods of clicking the "About us" button including JavaScript click

Starting URL: https://codefish.io/

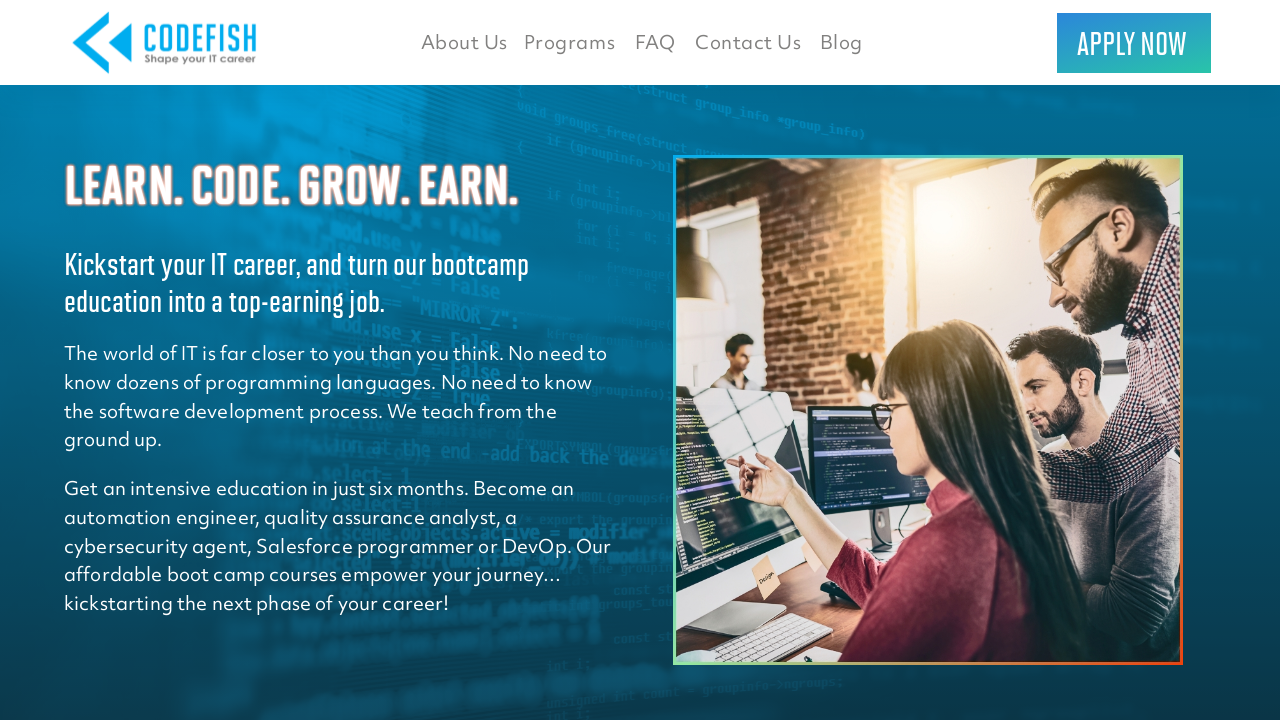

Located the About us button
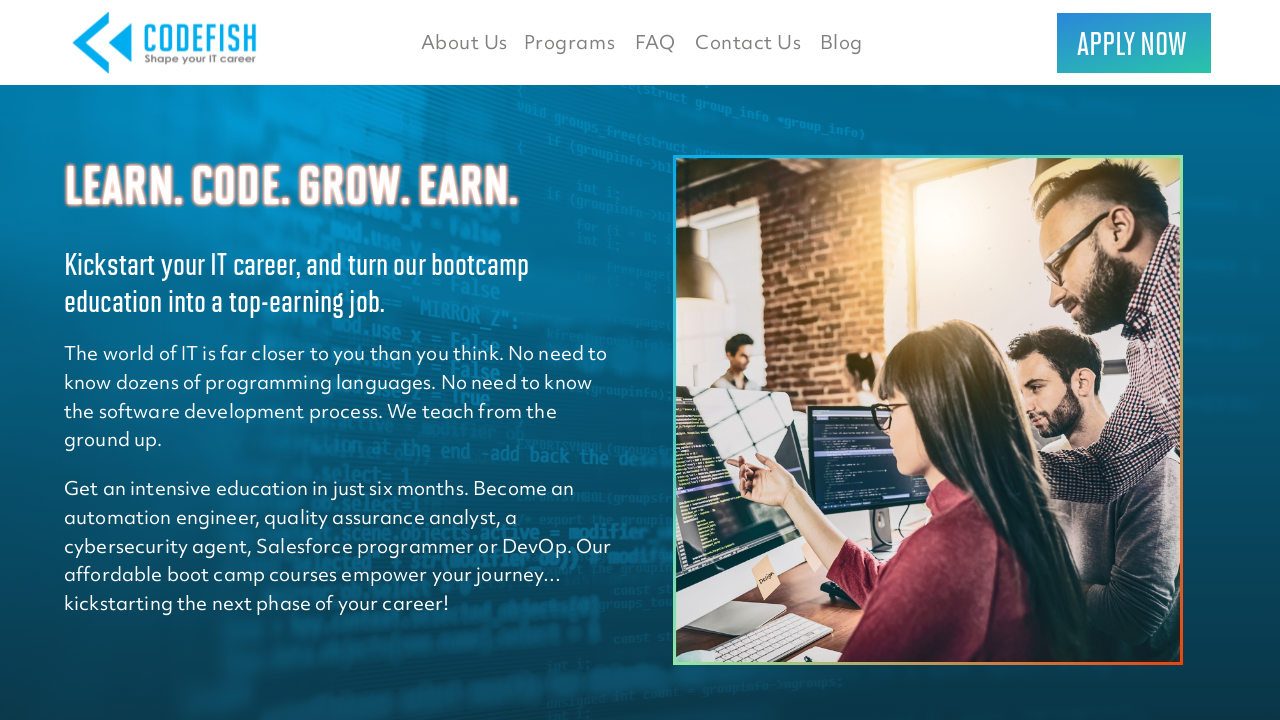

Clicked About us button using regular click at (464, 42) on button:has-text('About us')
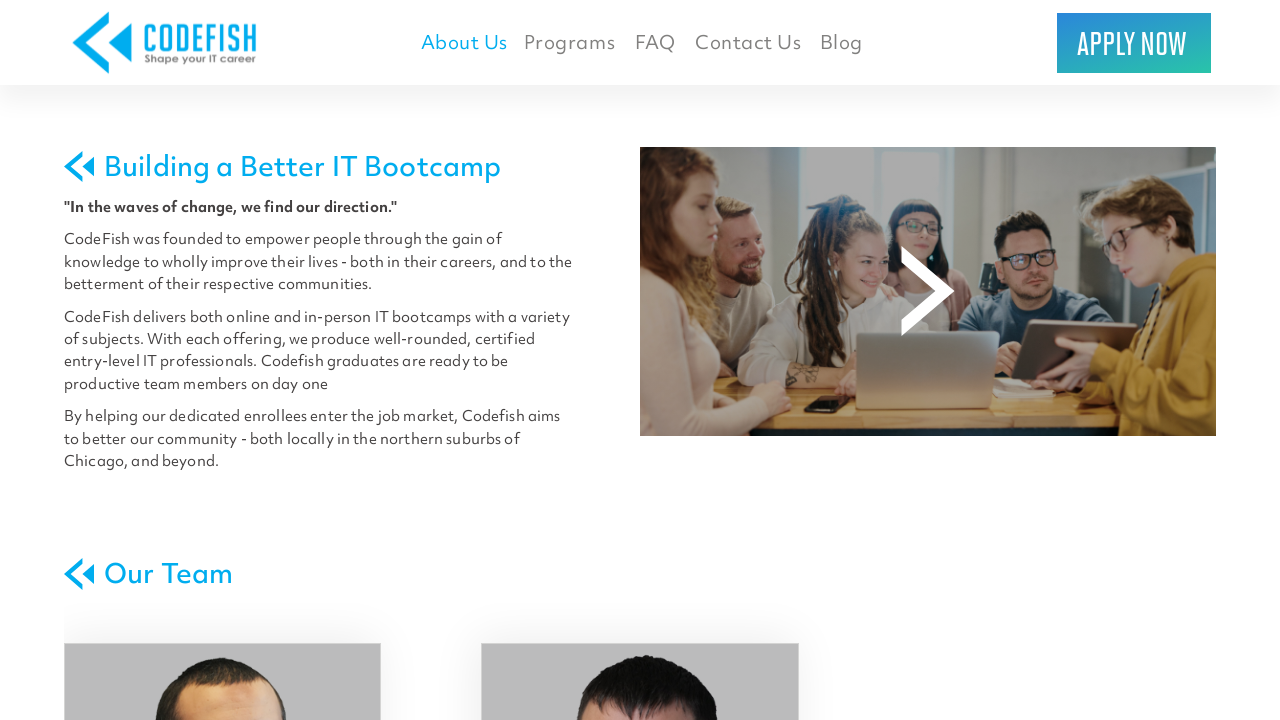

Waited 1 second for page to load
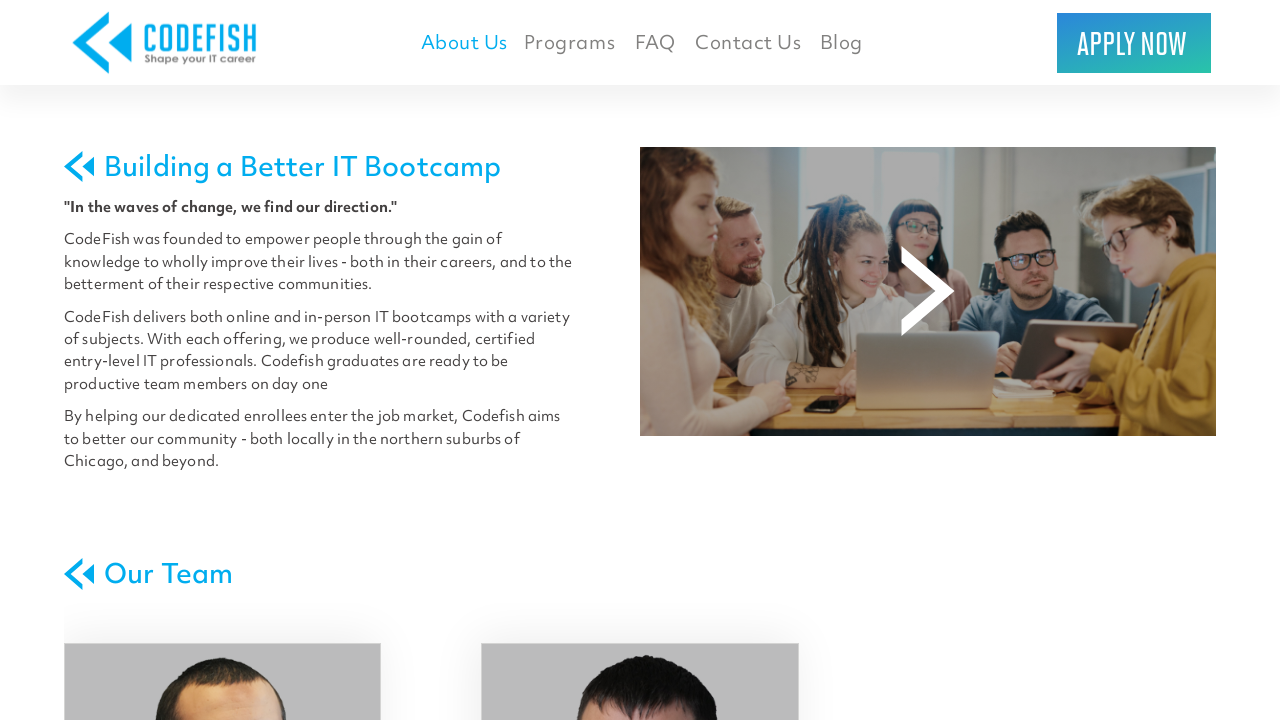

Navigated back to starting page
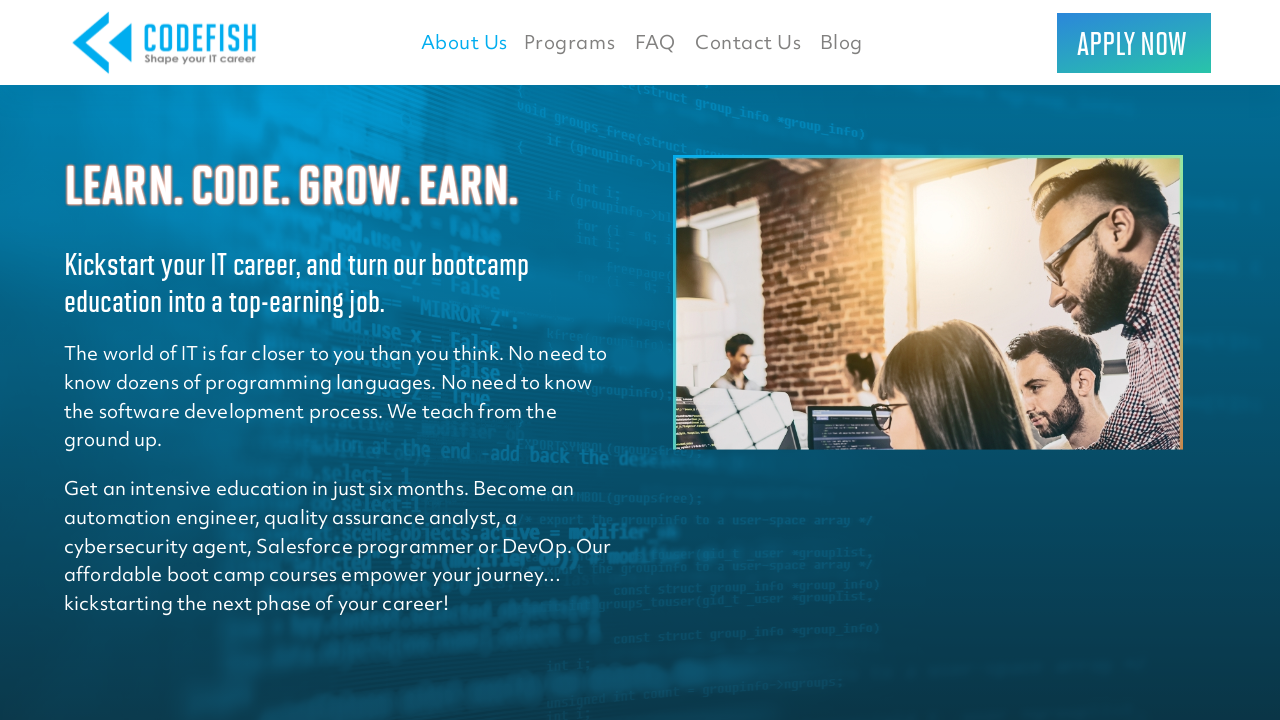

Waited 1 second after navigation
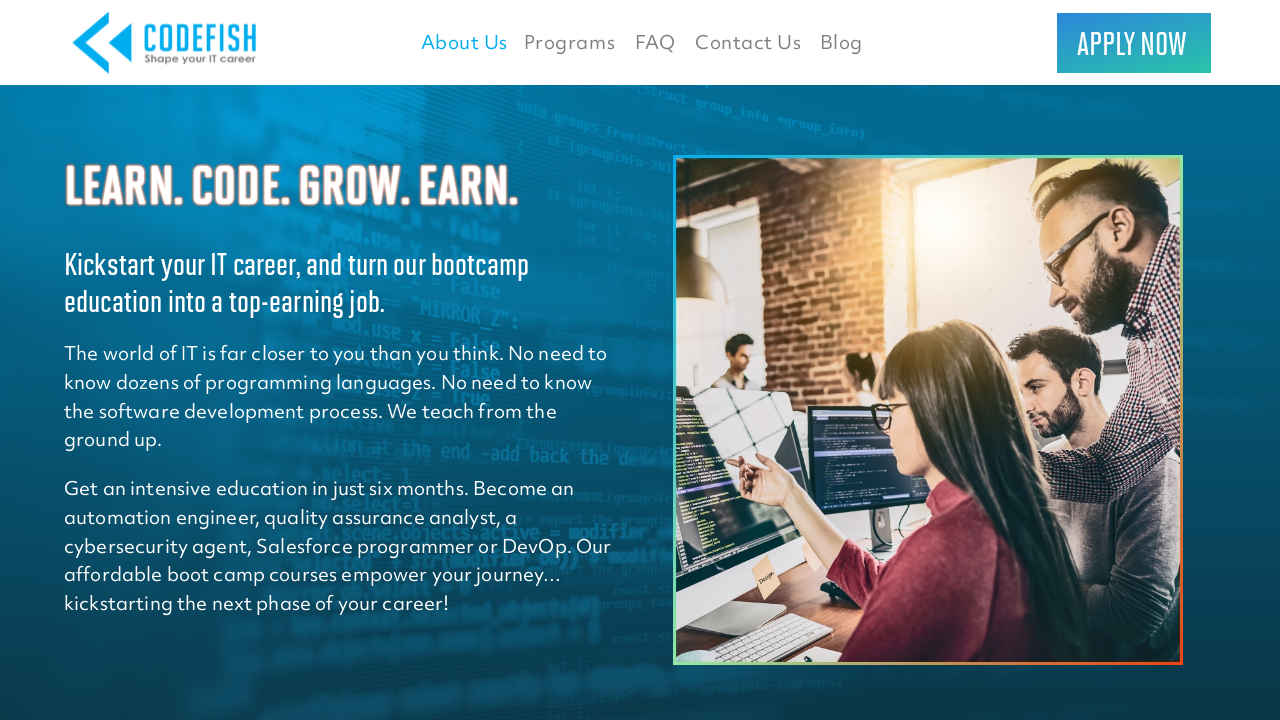

Clicked About us button again using regular click at (464, 42) on button:has-text('About us')
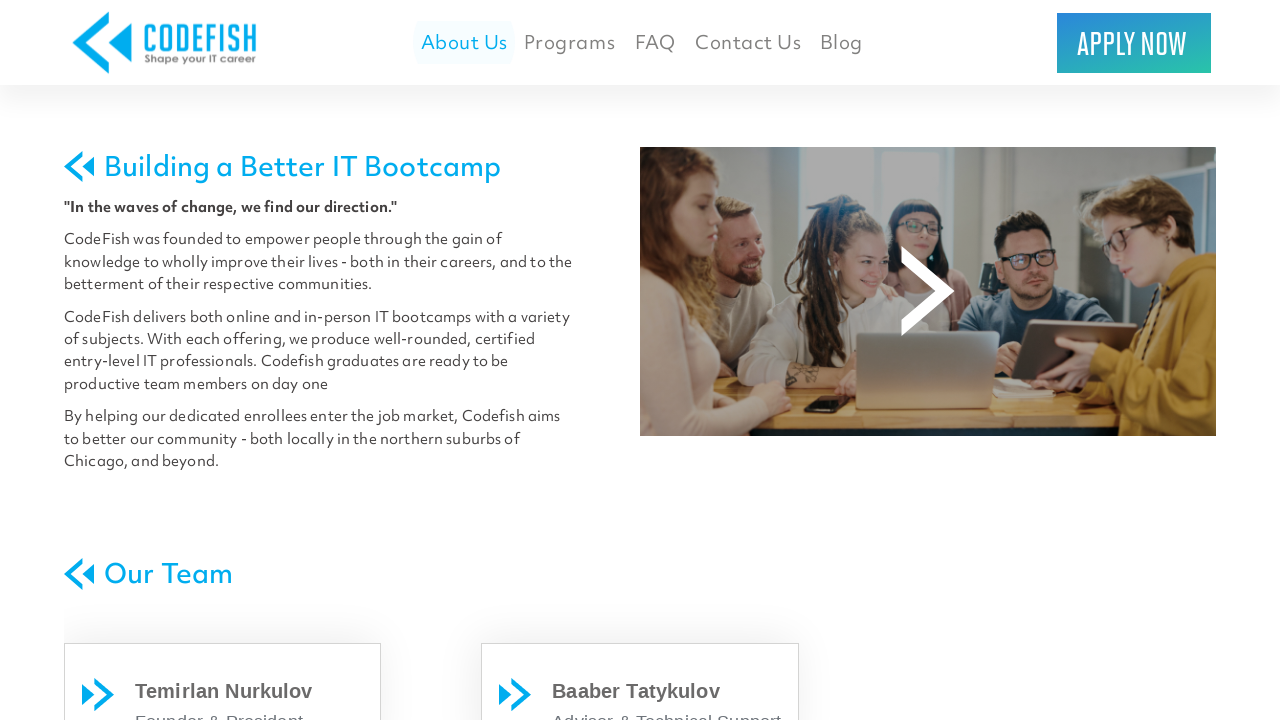

Waited 1 second for page to load
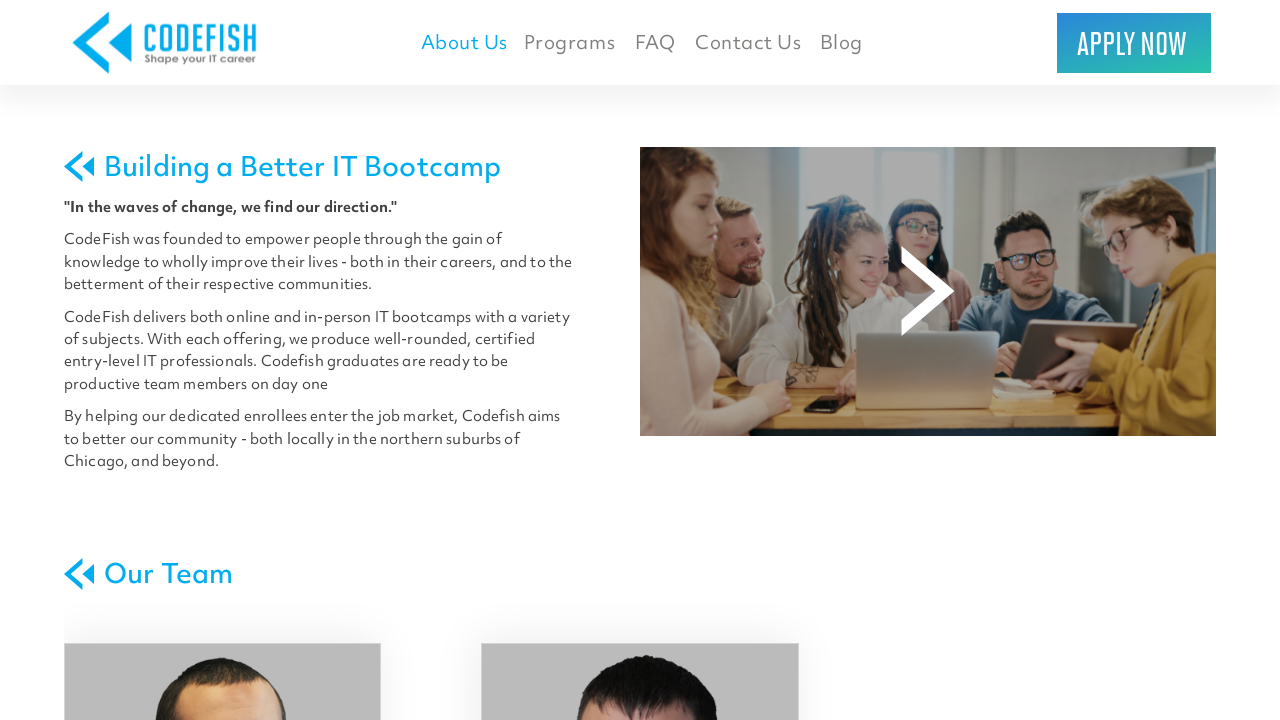

Navigated back to starting page again
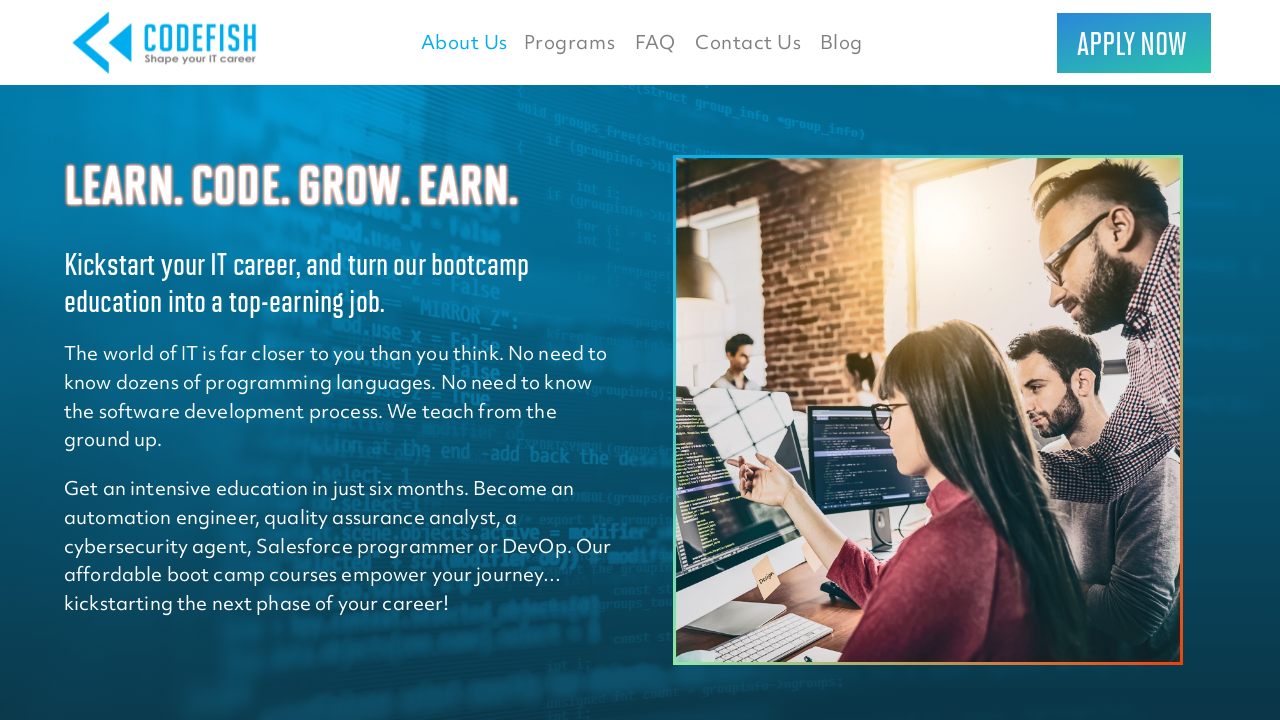

Waited 1 second after second navigation
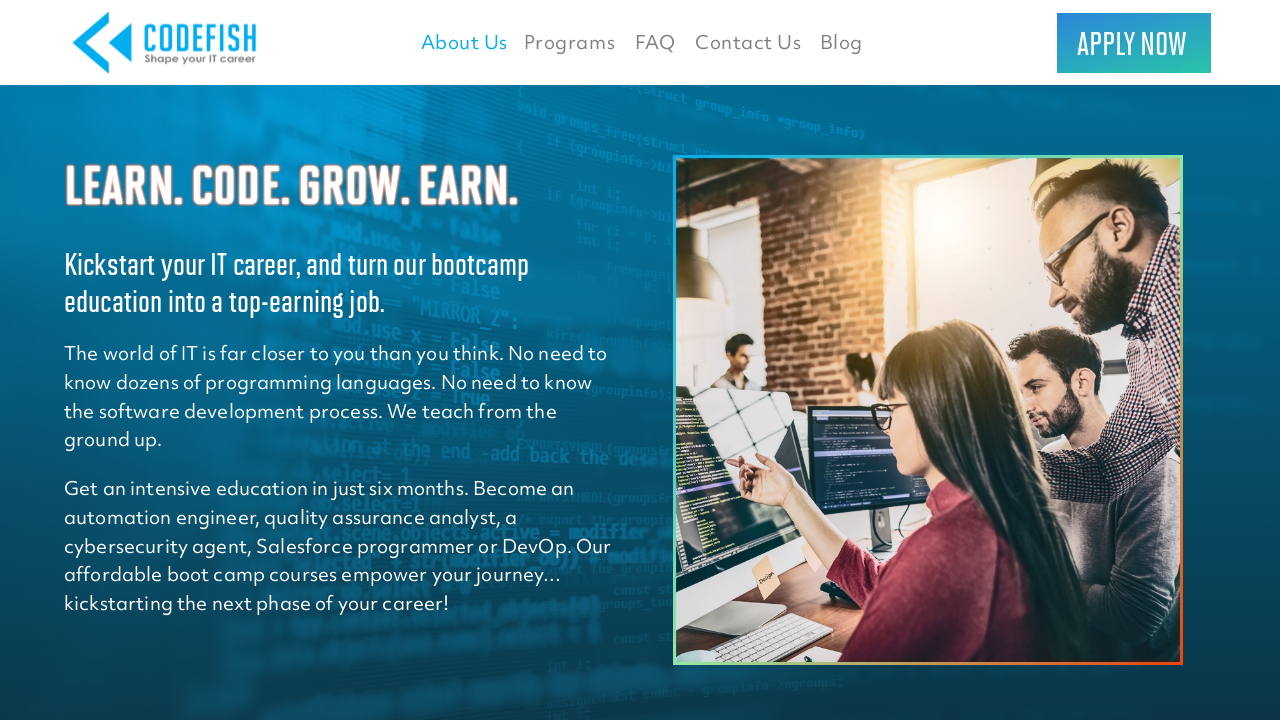

Clicked About us button using JavaScript click method
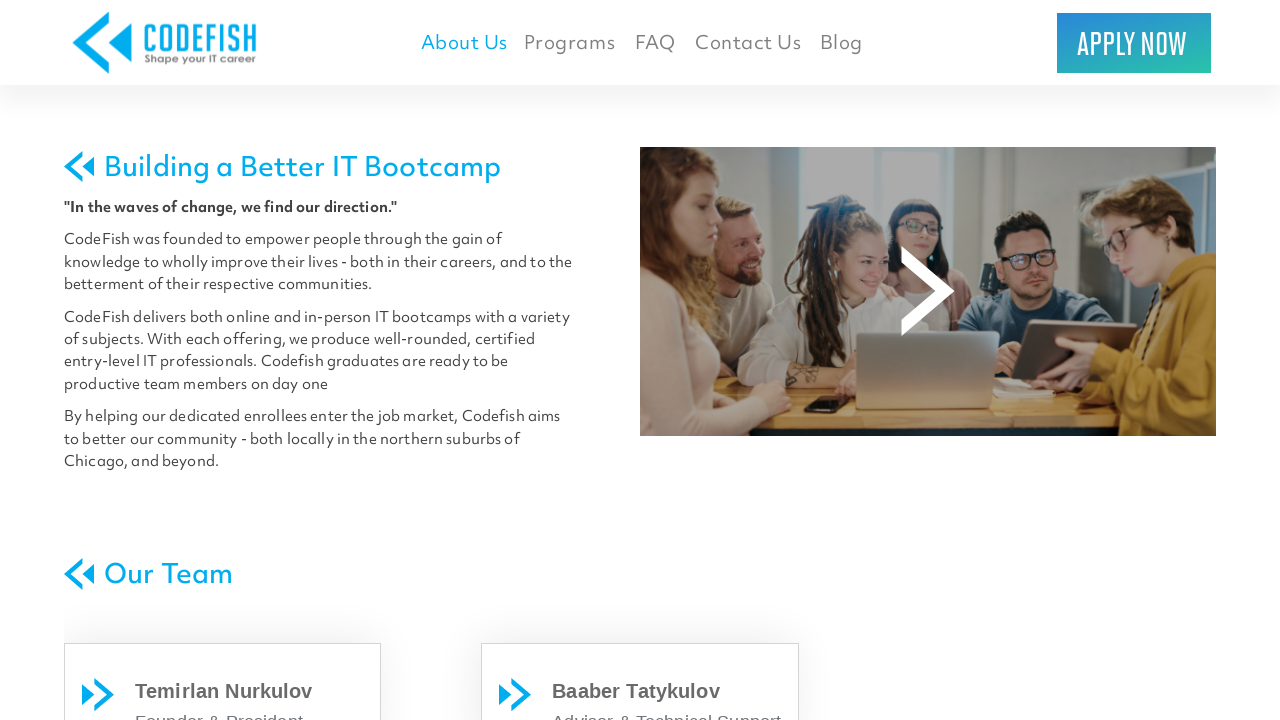

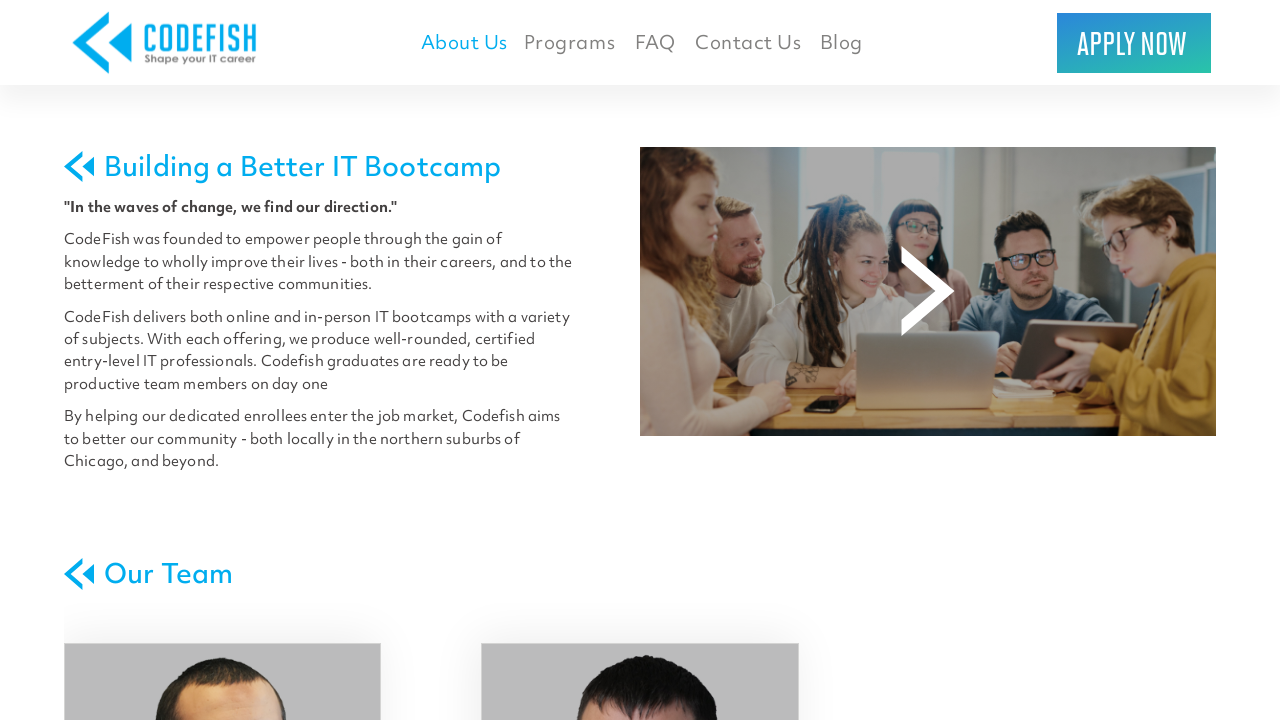